Tests checkbox functionality by checking the initial state of two checkboxes and then toggling both of them (clicking box2 to uncheck it and box1 to check it).

Starting URL: https://practice.cydeo.com/checkboxes

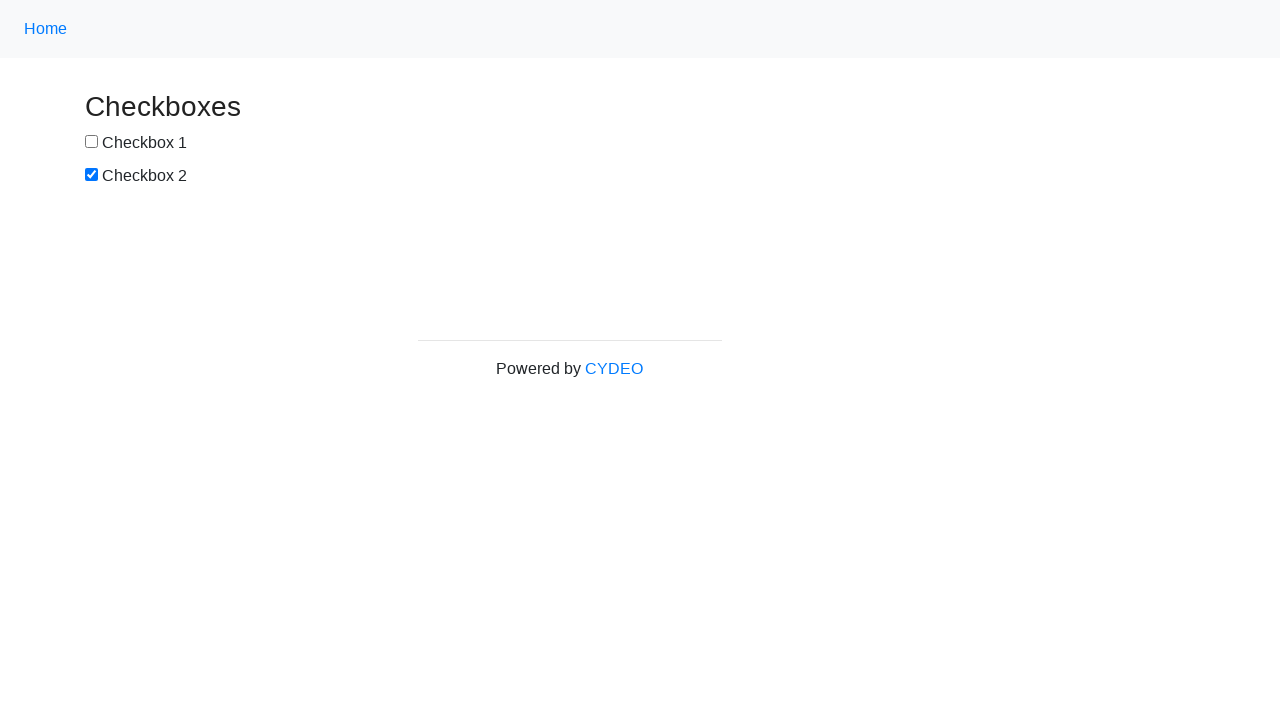

Waited for checkbox #box1 to be present
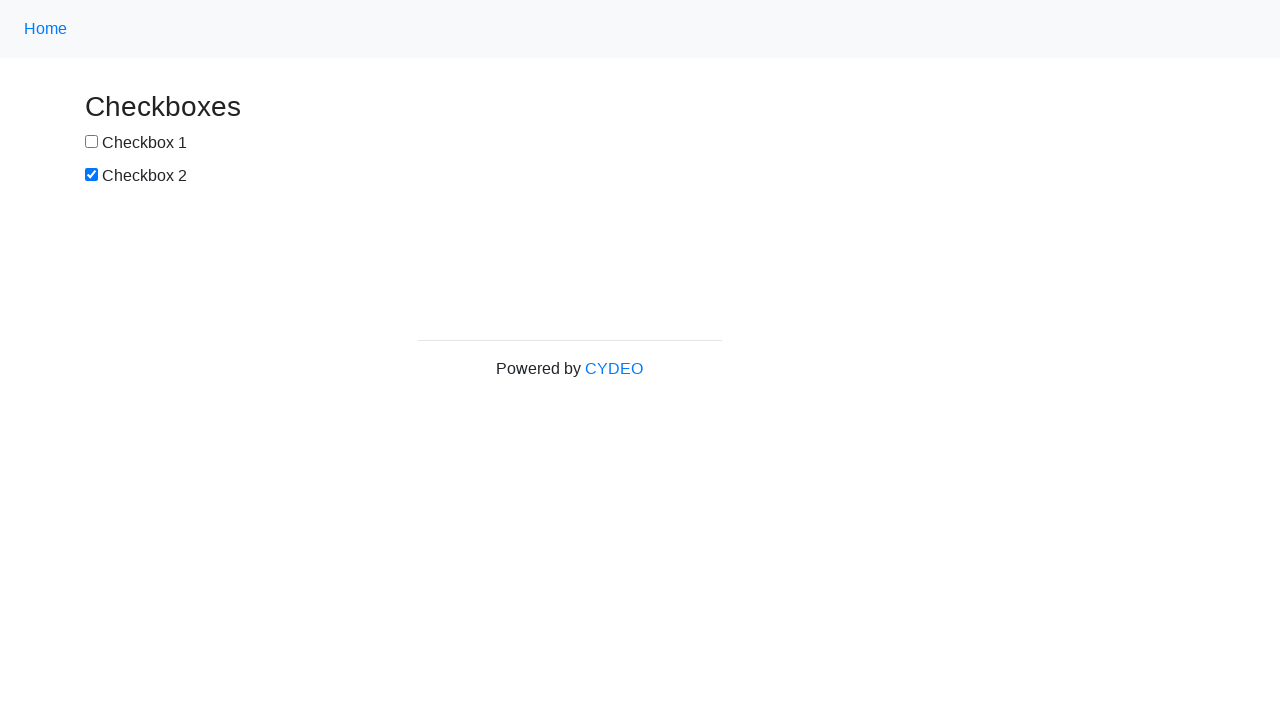

Located checkbox #box1
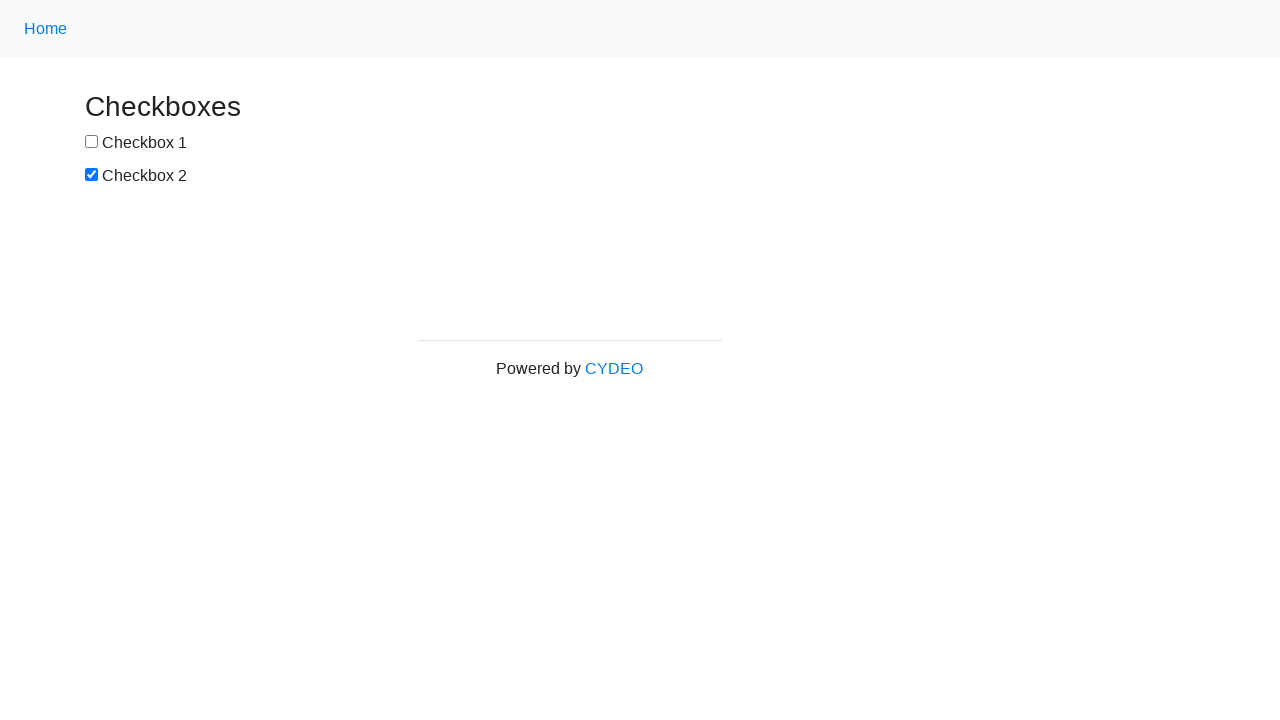

Located checkbox #box2
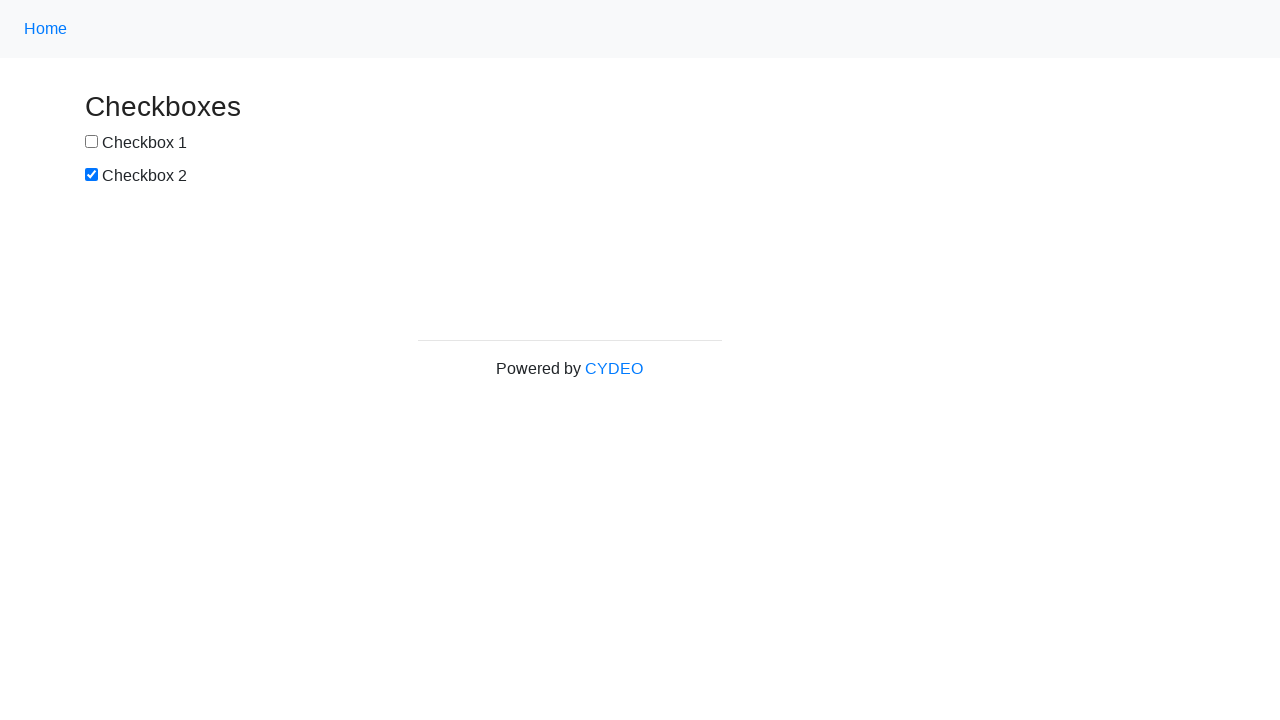

Clicked checkbox #box2 to uncheck it at (92, 175) on #box2
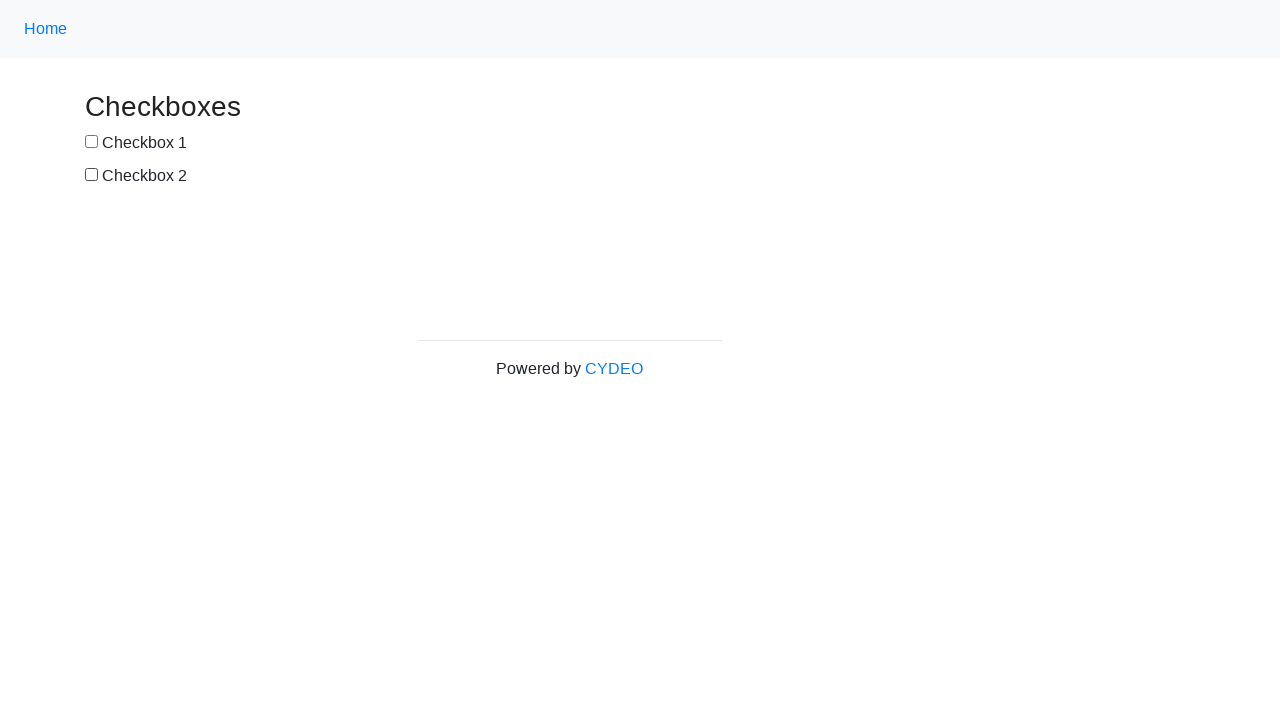

Clicked checkbox #box1 to check it at (92, 142) on #box1
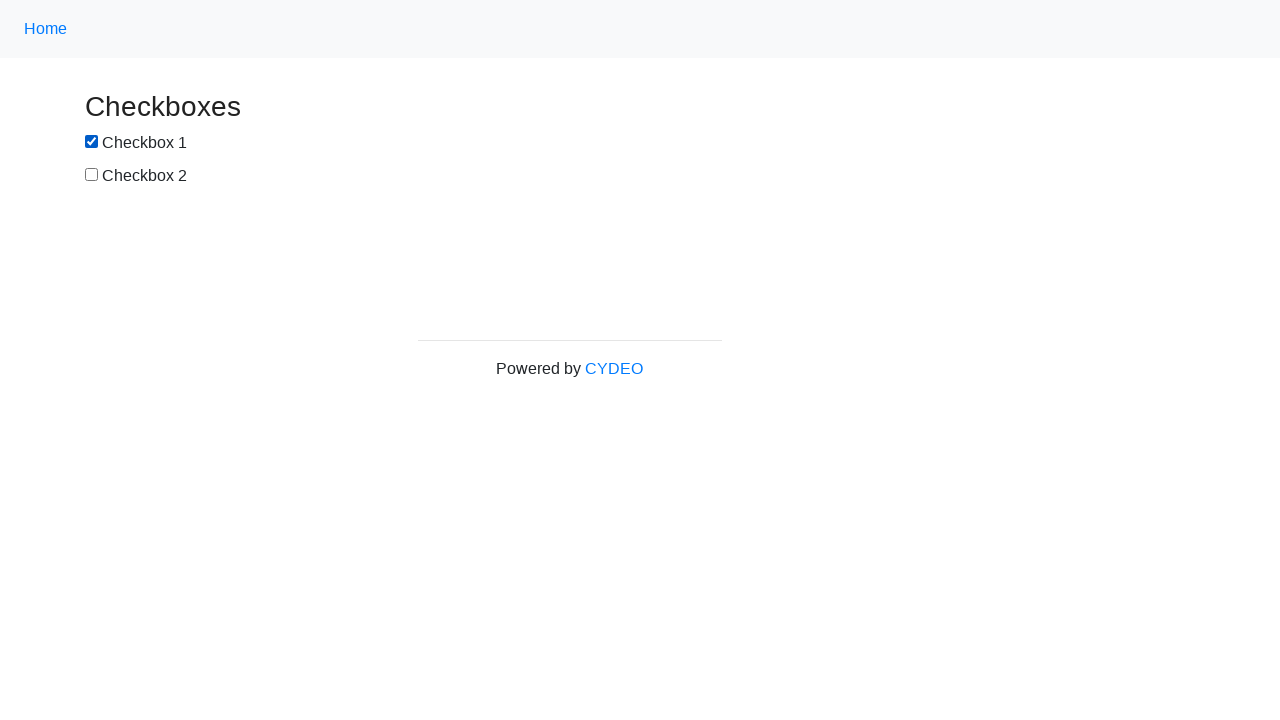

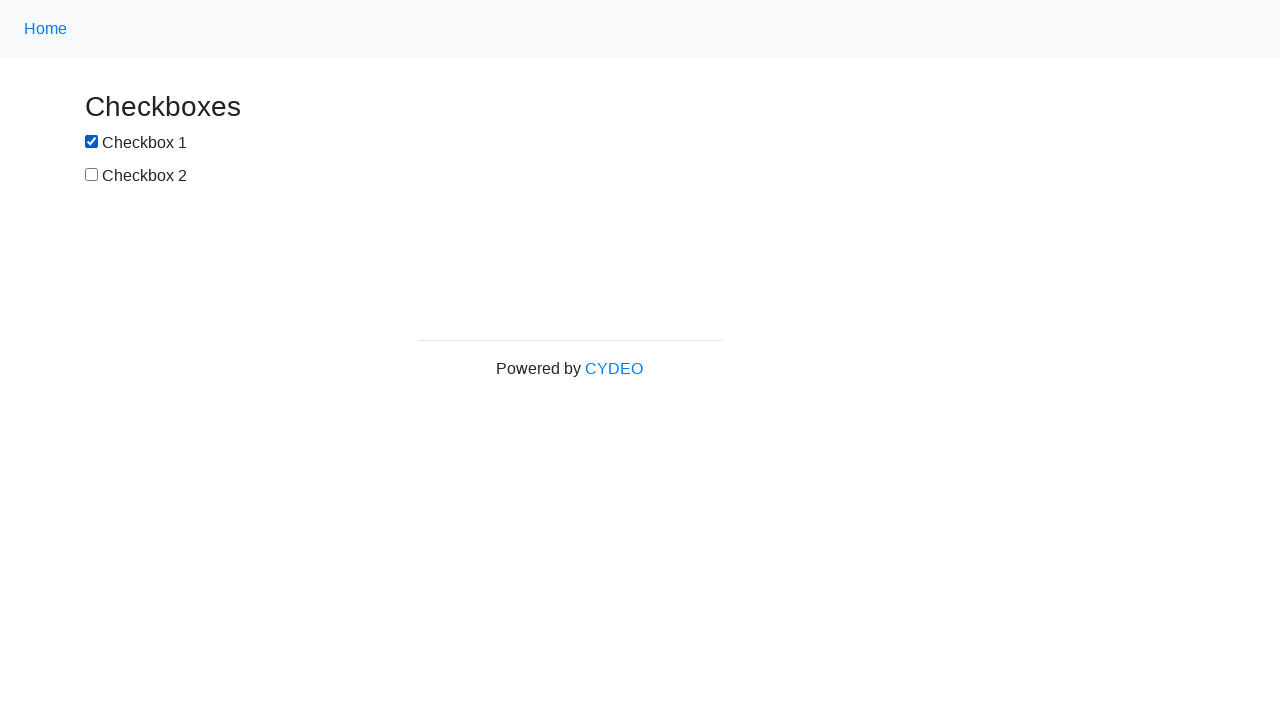